Navigates to a contact form website and clicks on the Sample Forms link

Starting URL: https://www.mycontactform.com

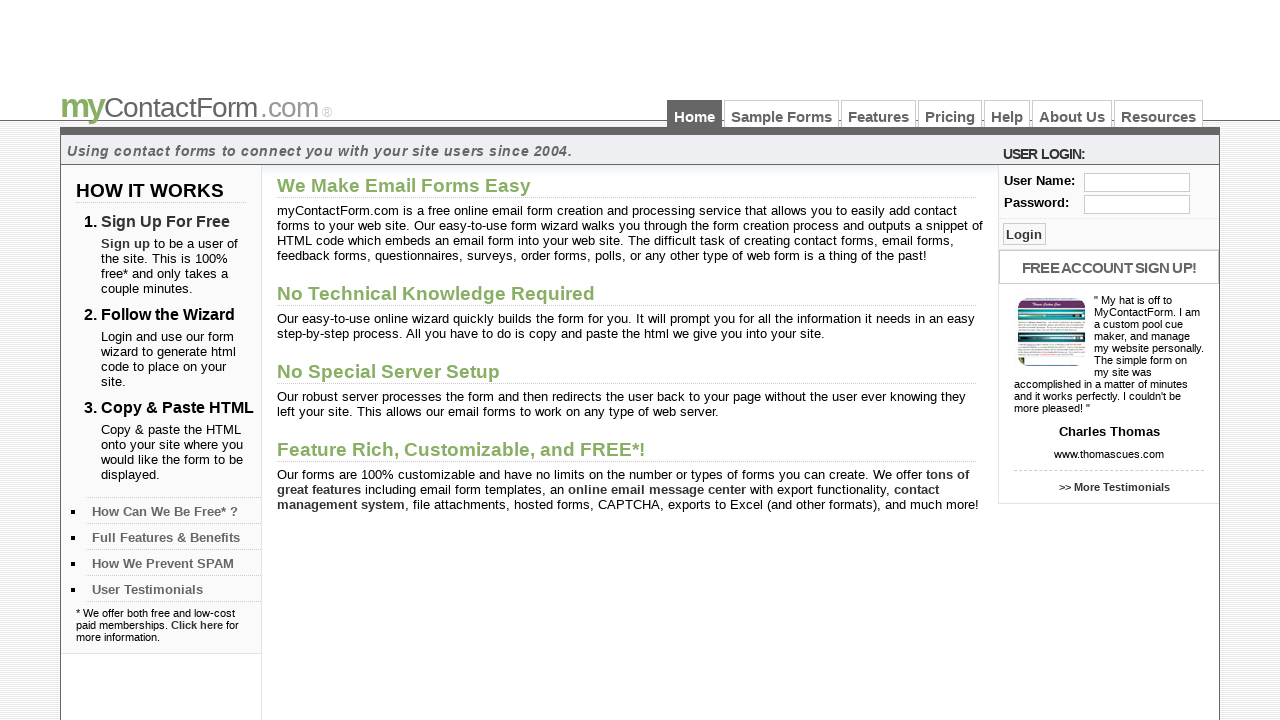

Clicked on Sample Forms link at (782, 114) on text='Sample Forms'
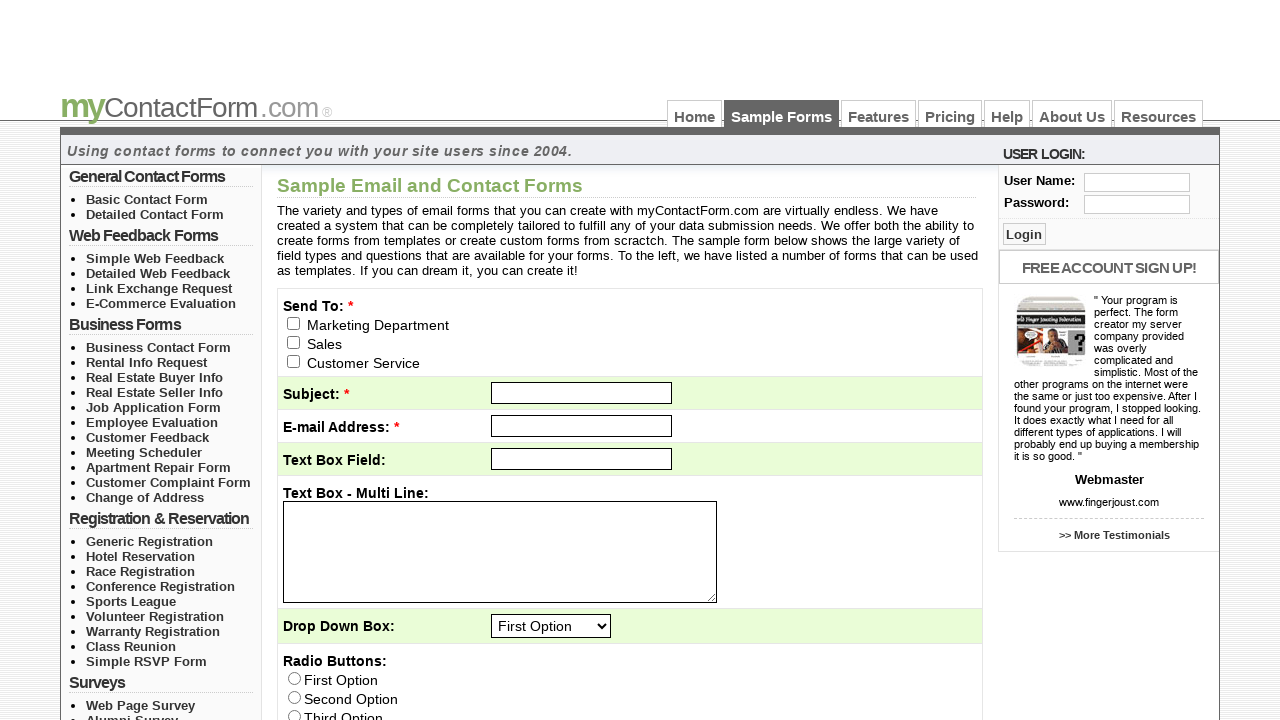

Page loaded after clicking Sample Forms link
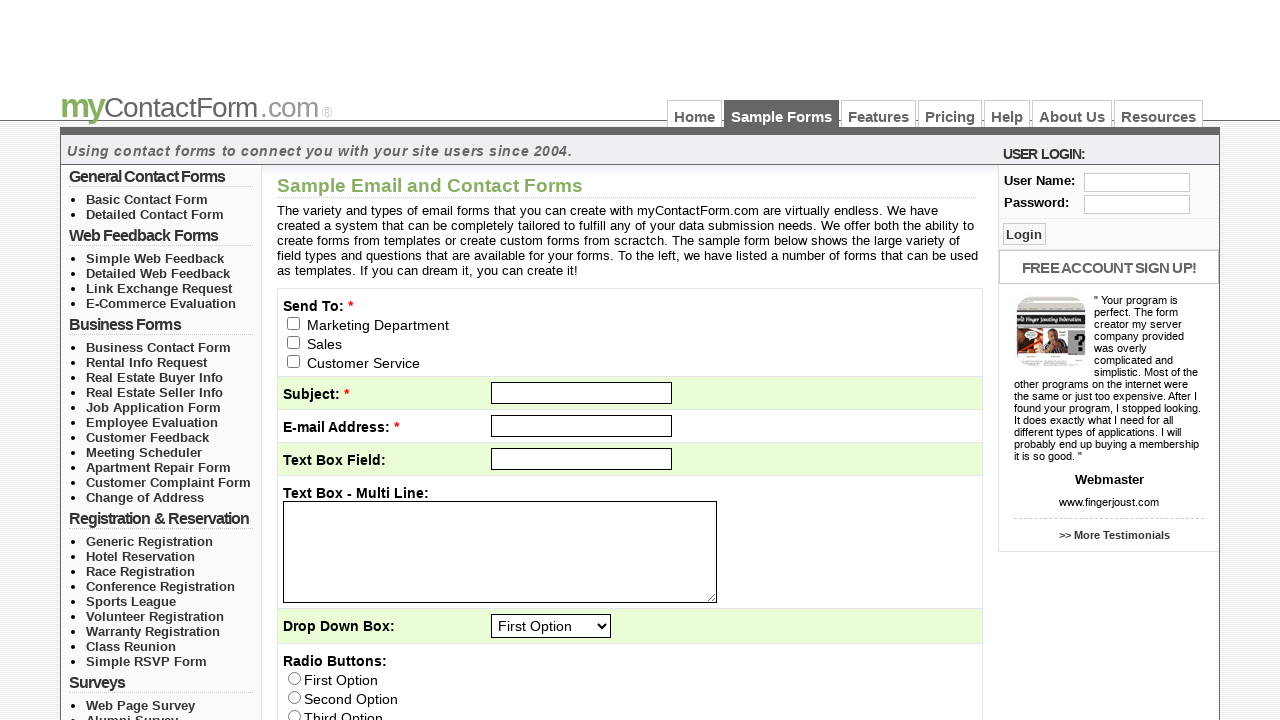

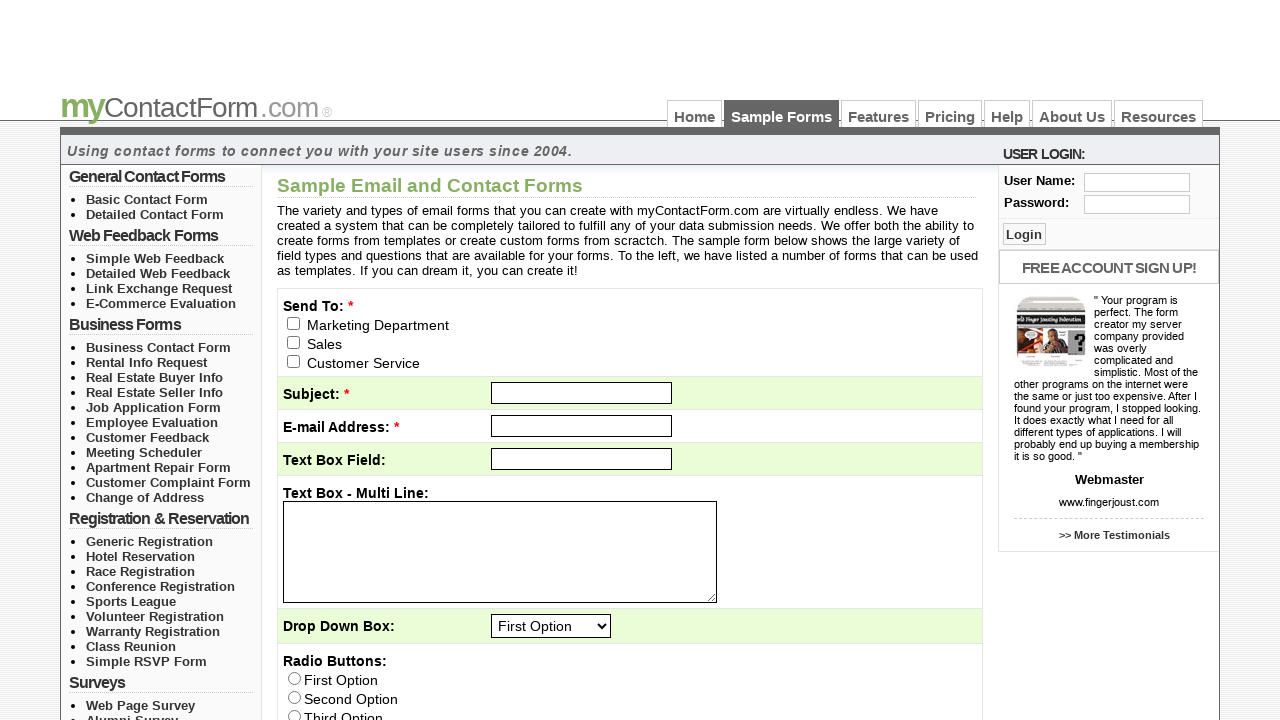